Tests a registration form by filling in required fields (name, email, phone, address) and submitting the form to verify successful registration

Starting URL: http://suninjuly.github.io/registration2.html

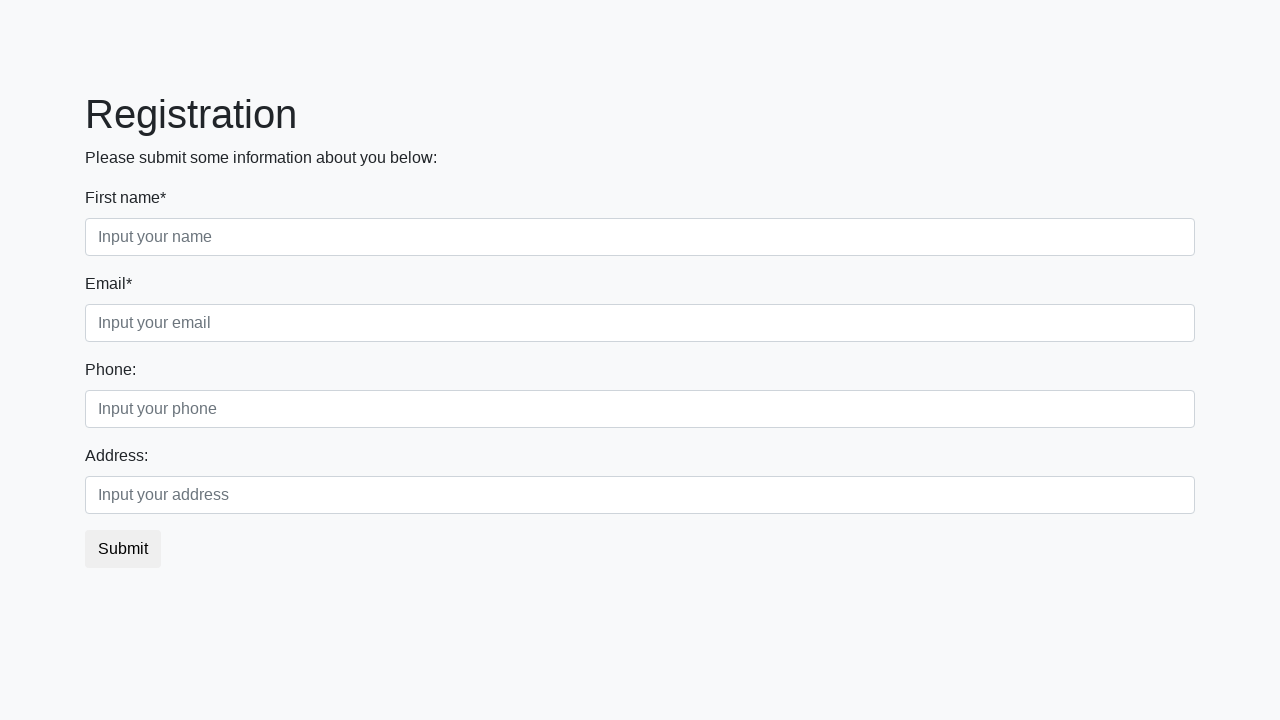

Filled first name field with 'Ivan' on //div[@class='first_block']/div[@class='form-group first_class']/input
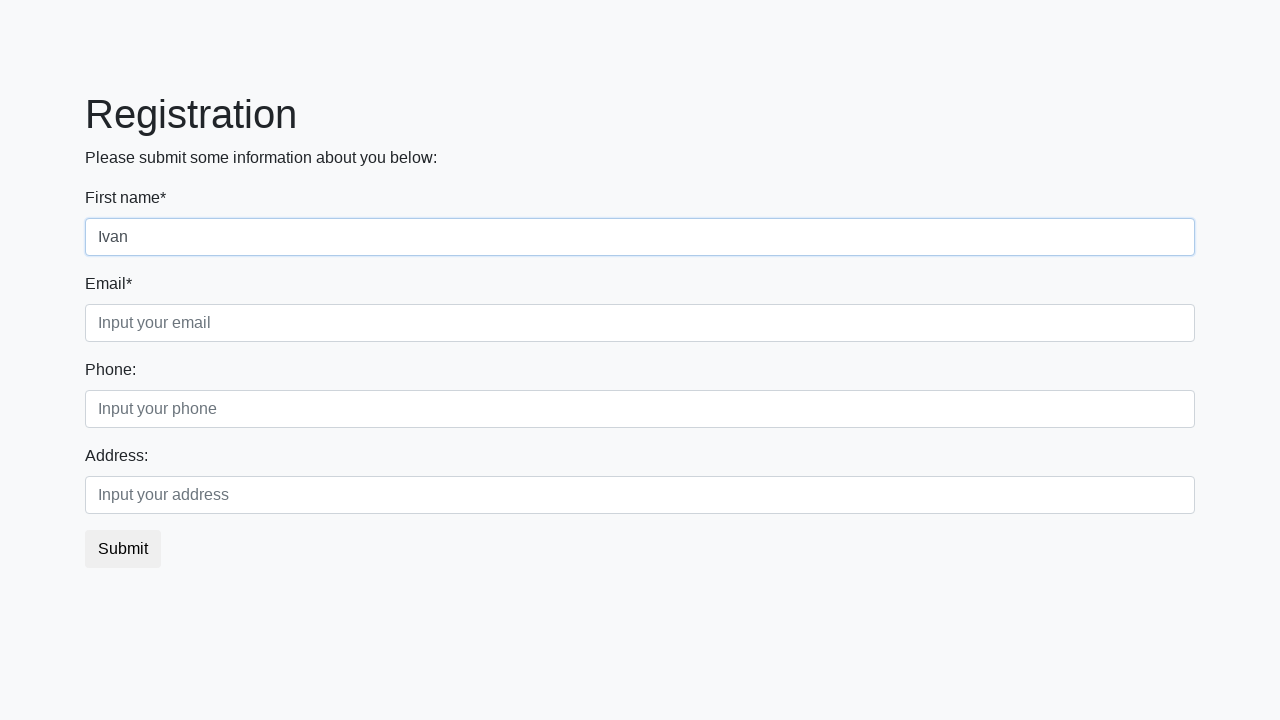

Filled email field with 'test.user@example.com' on //div[@class='first_block']/div[@class='form-group third_class']/input
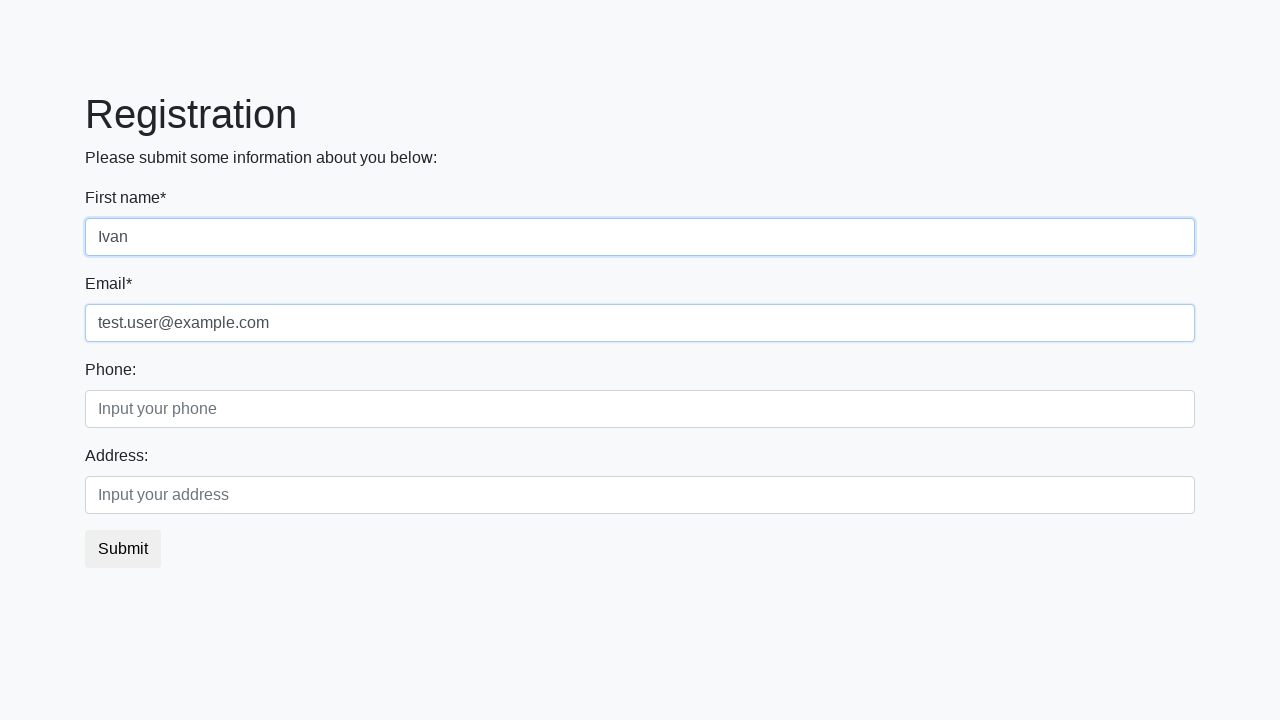

Filled phone field with '555-1234' on //div[@class='second_block']/div[@class='form-group first_class']/input
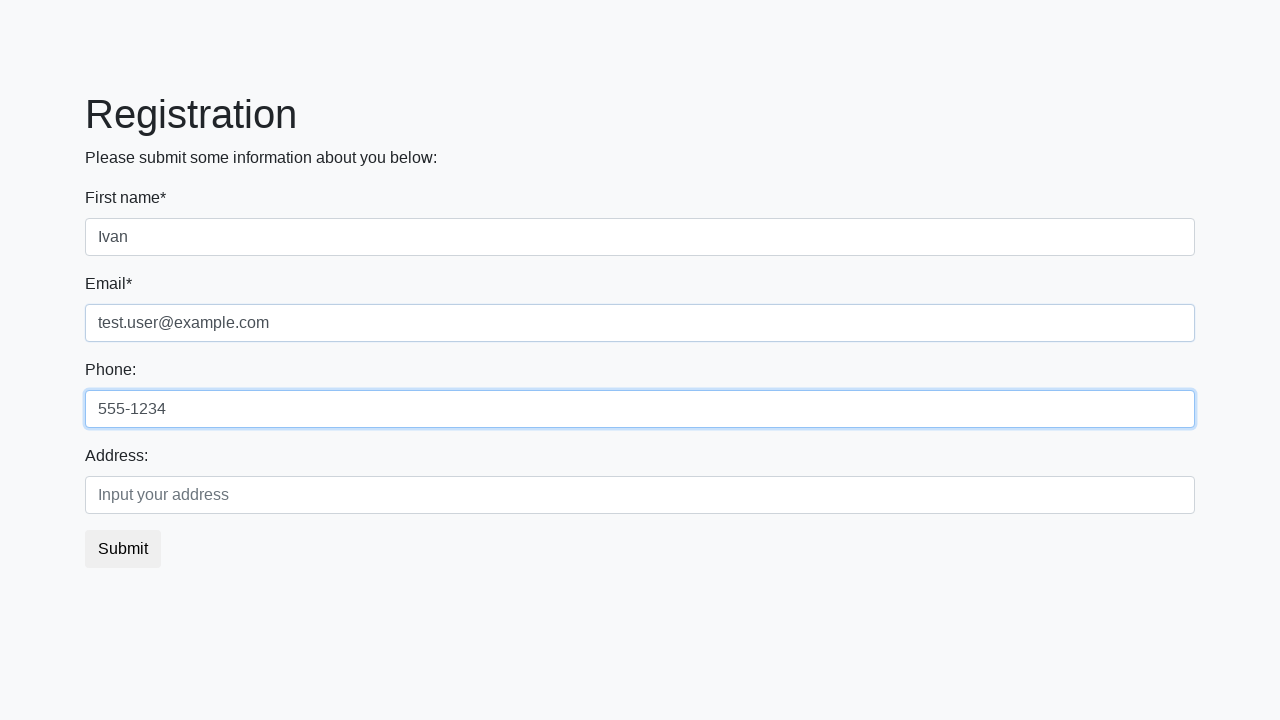

Filled address field with '123 Test Street' on //div[@class='second_block']/div[@class='form-group second_class']/input
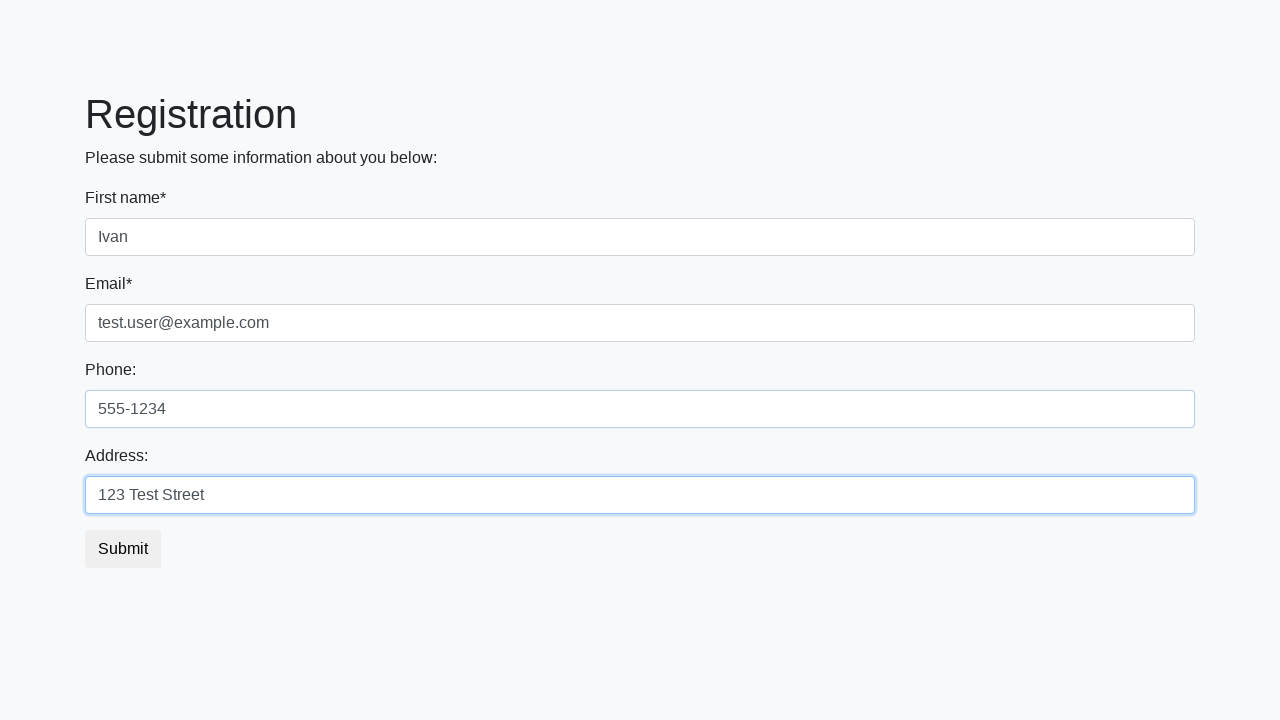

Clicked submit button to submit registration form at (123, 549) on xpath=//button[@type='submit']
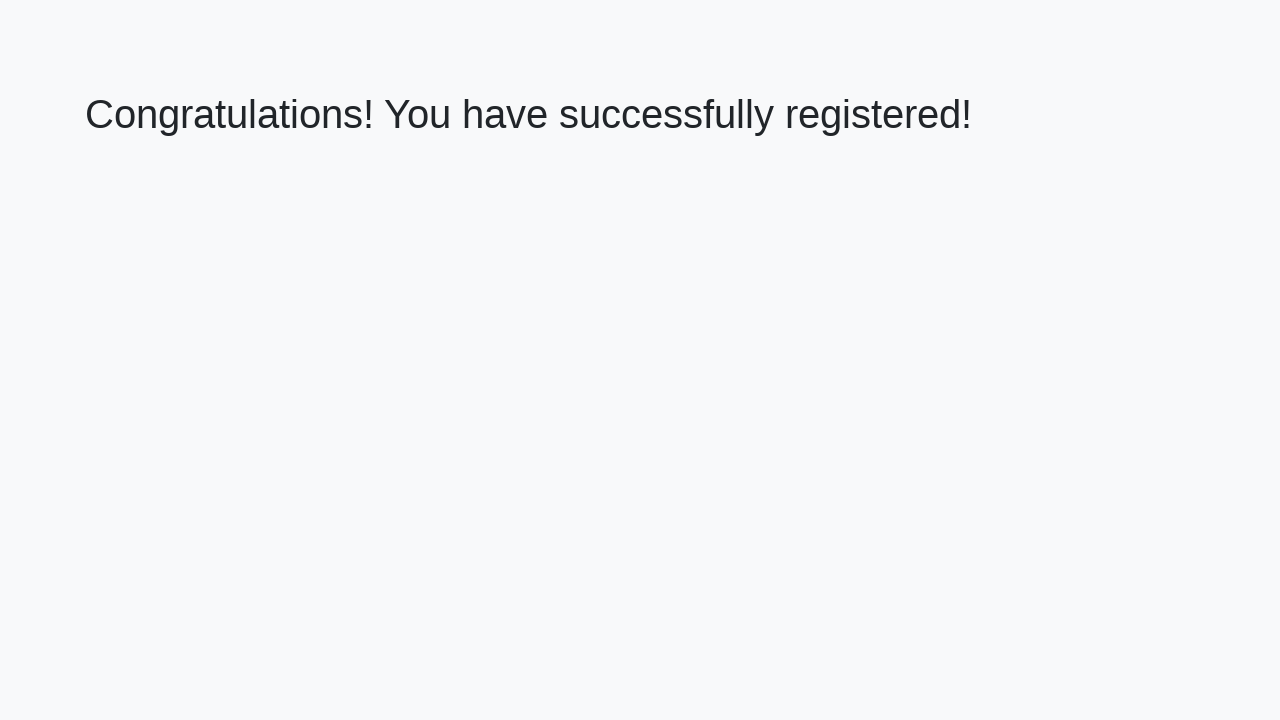

Success message appeared on page
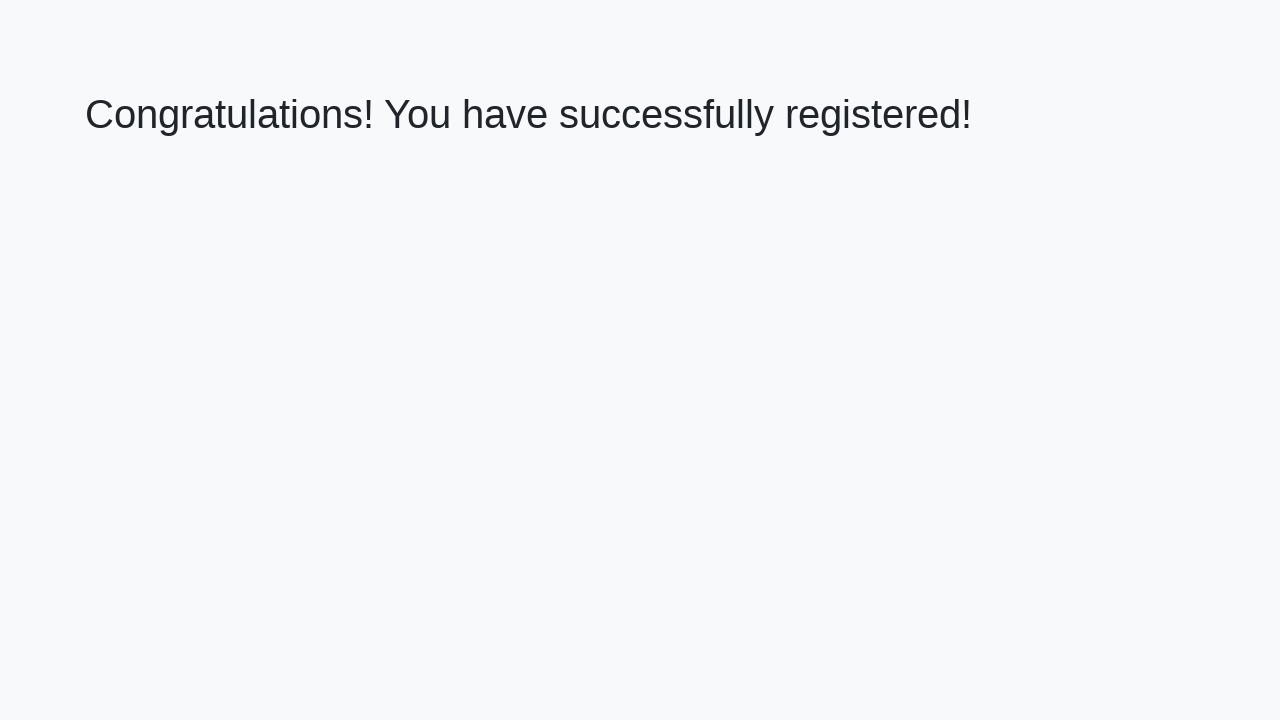

Retrieved success message text: 'Congratulations! You have successfully registered!'
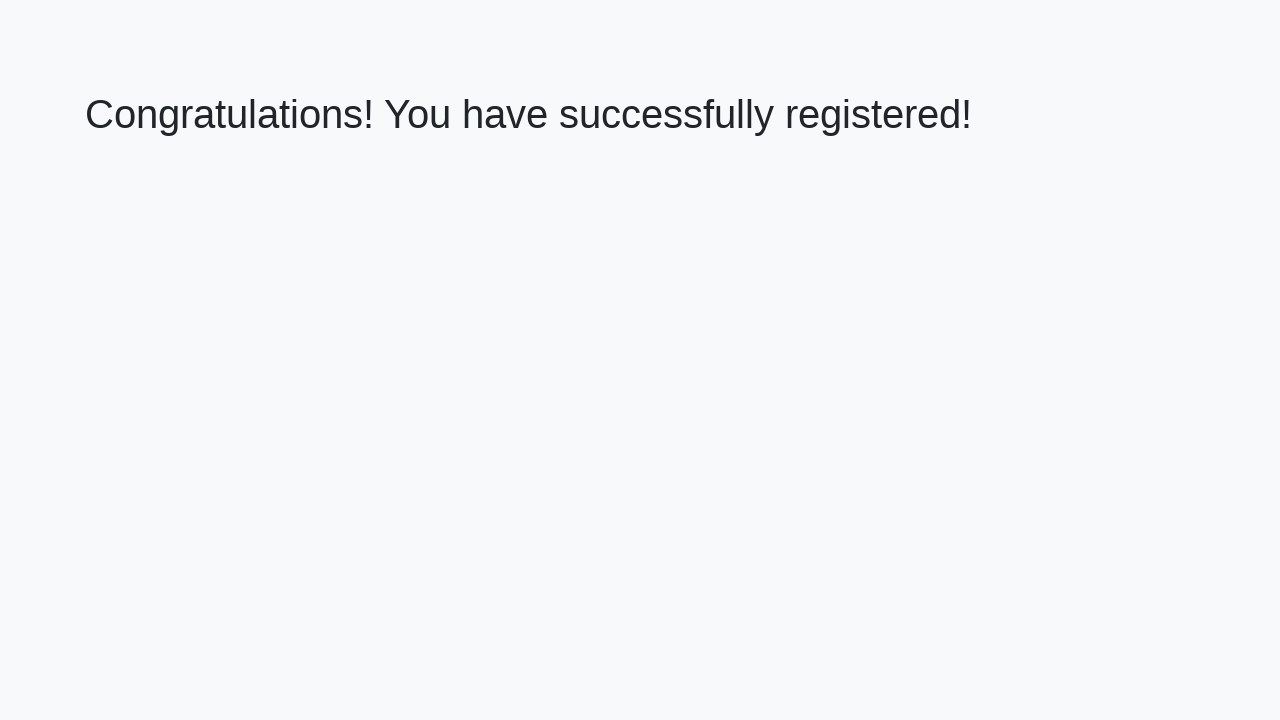

Verified registration success message matches expected text
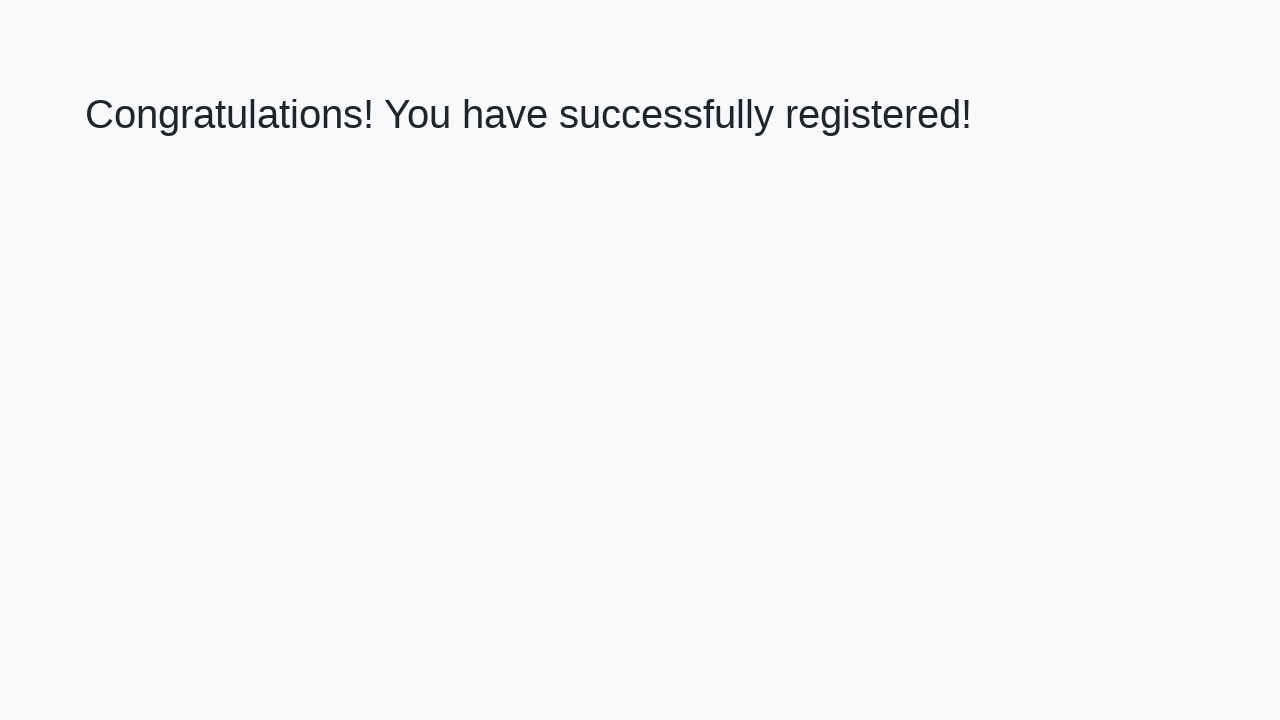

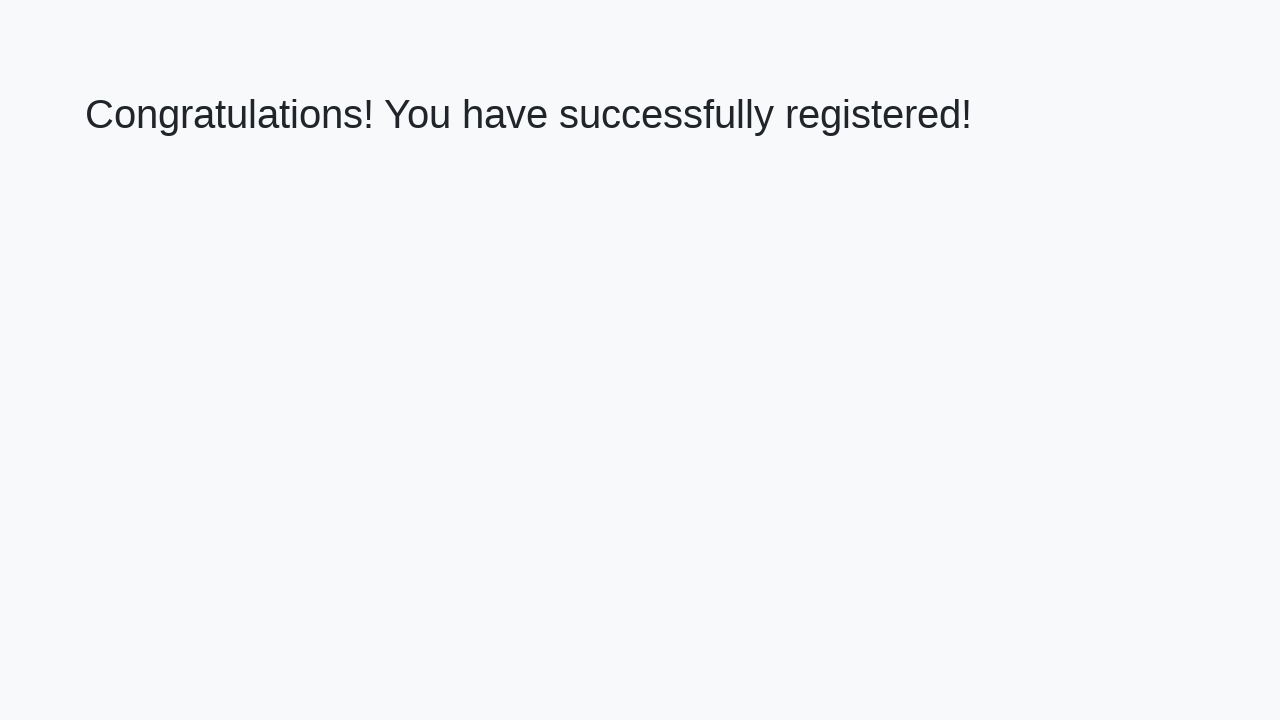